Tests clearing the complete state of all items by checking and then unchecking the toggle all

Starting URL: https://demo.playwright.dev/todomvc

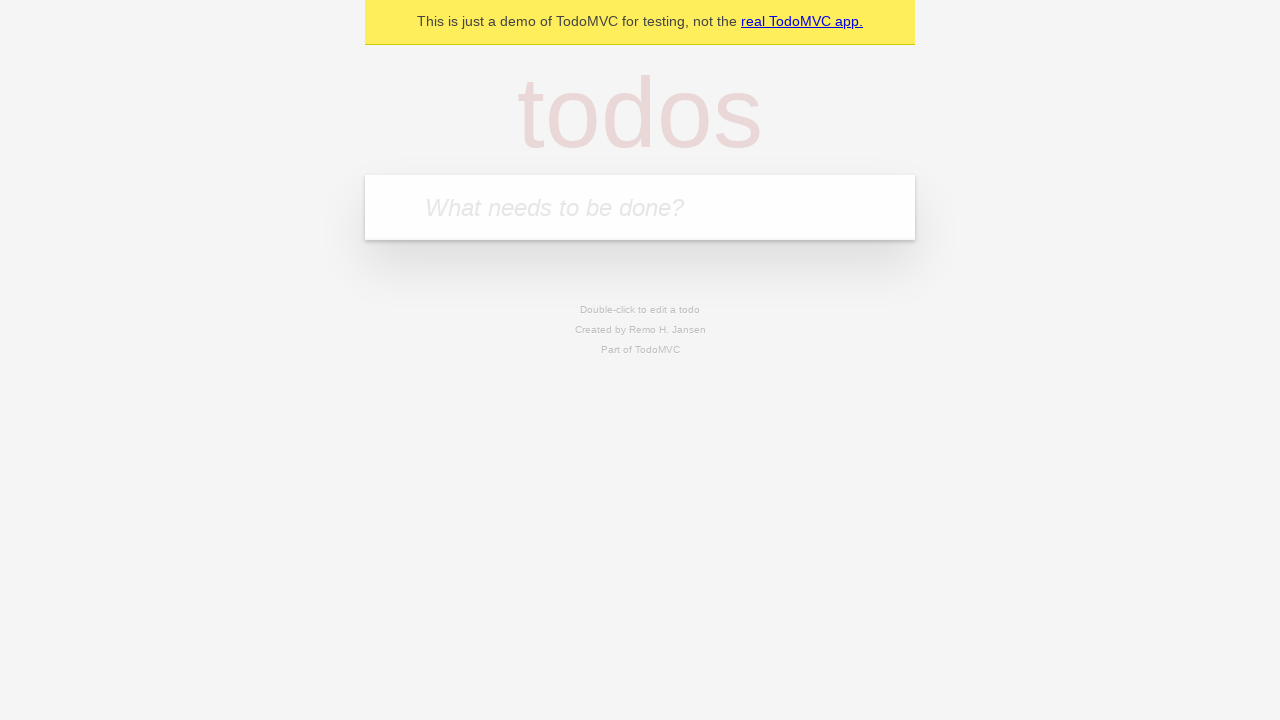

Filled todo input with 'buy some cheese' on internal:attr=[placeholder="What needs to be done?"i]
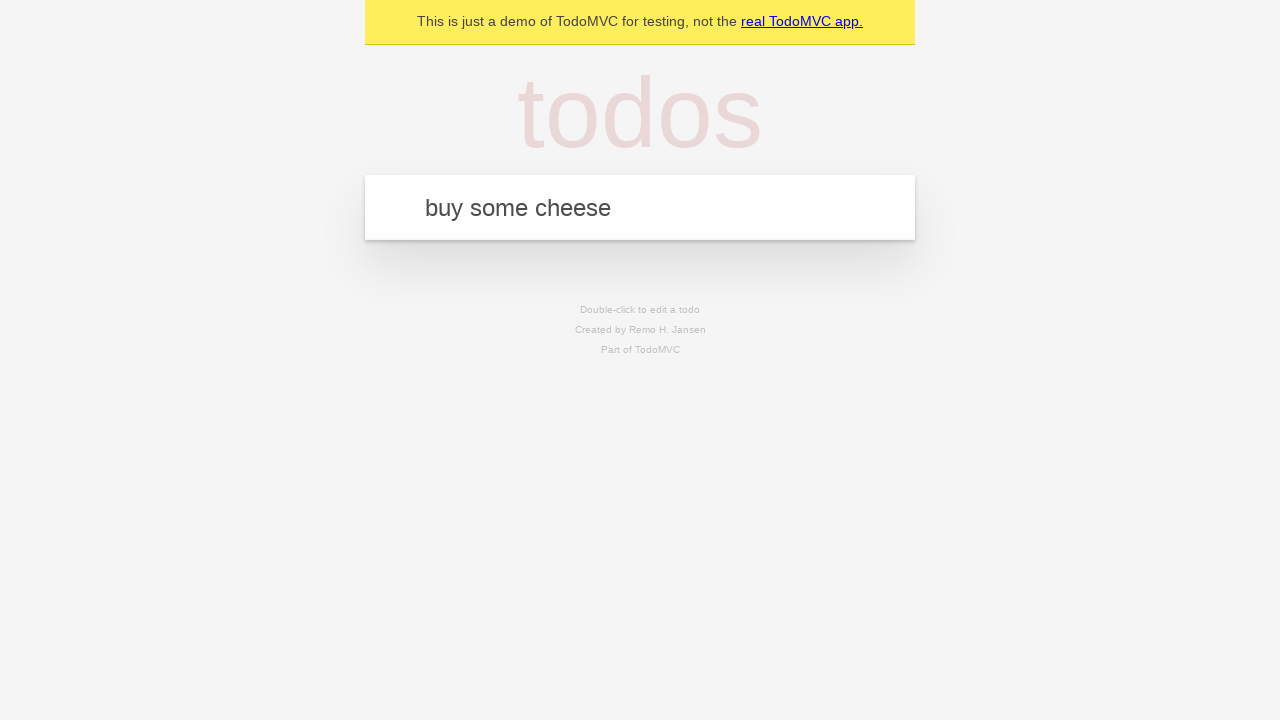

Pressed Enter to add first todo on internal:attr=[placeholder="What needs to be done?"i]
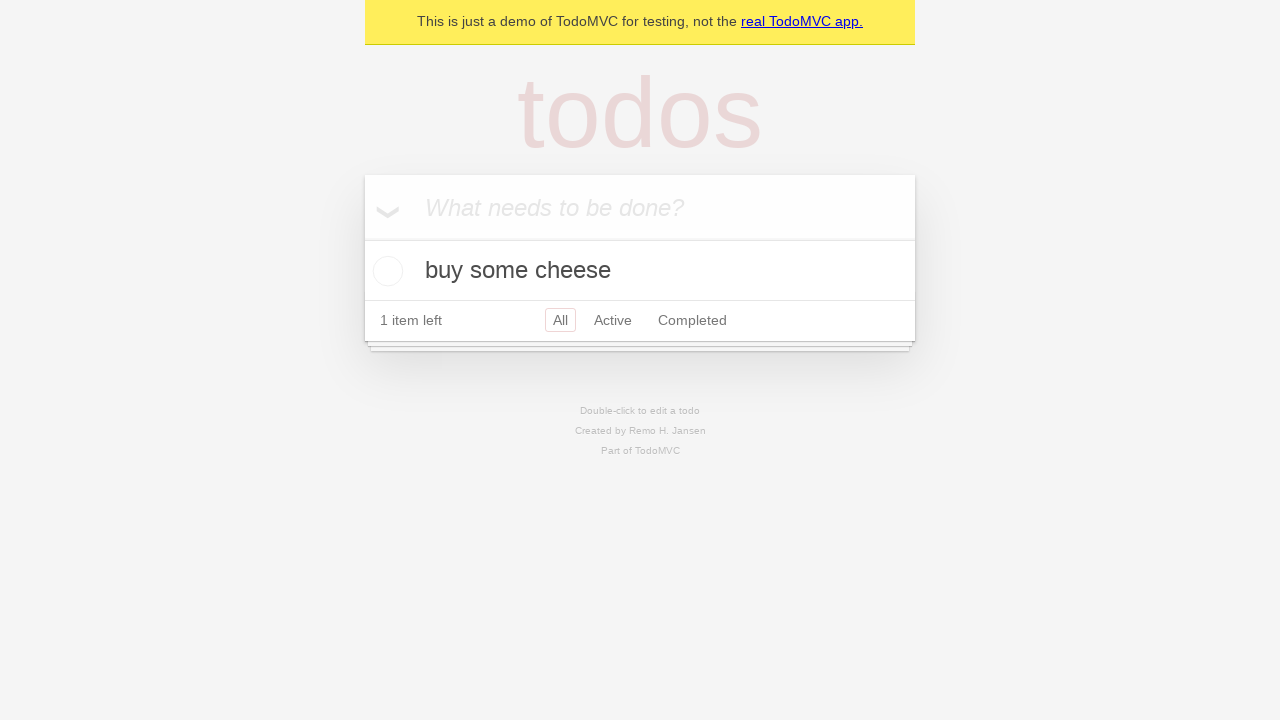

Filled todo input with 'feed the cat' on internal:attr=[placeholder="What needs to be done?"i]
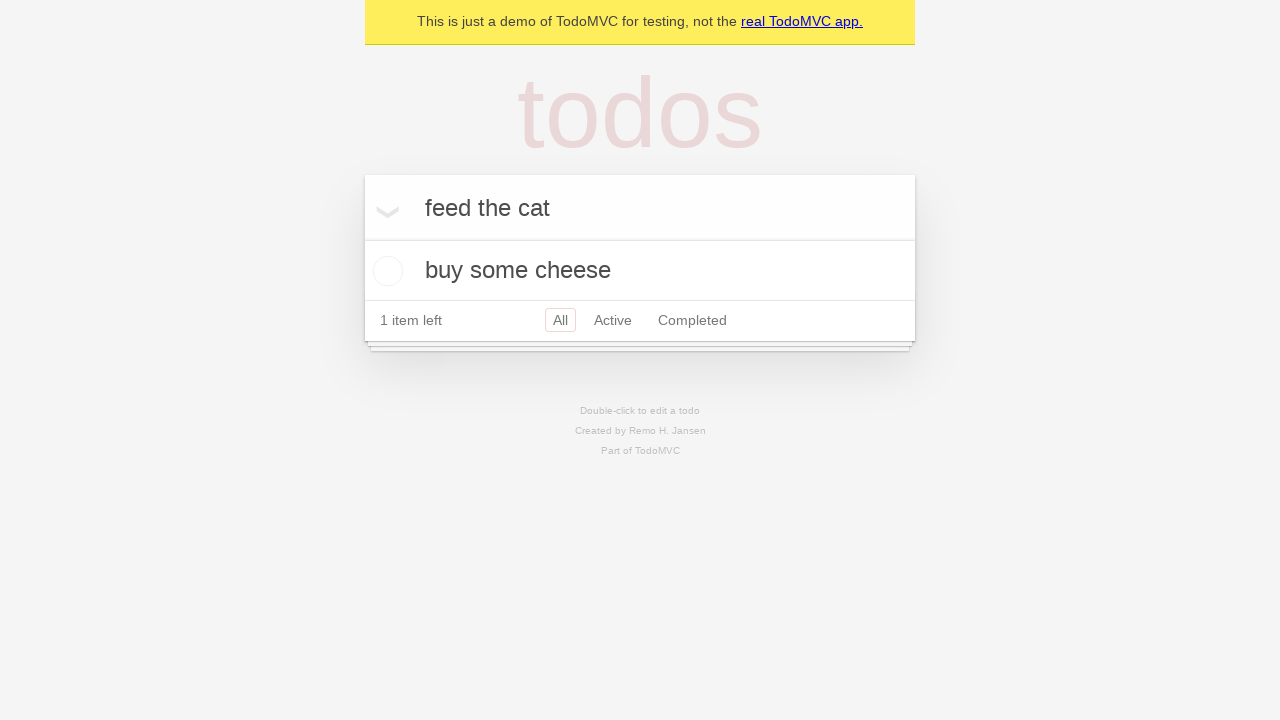

Pressed Enter to add second todo on internal:attr=[placeholder="What needs to be done?"i]
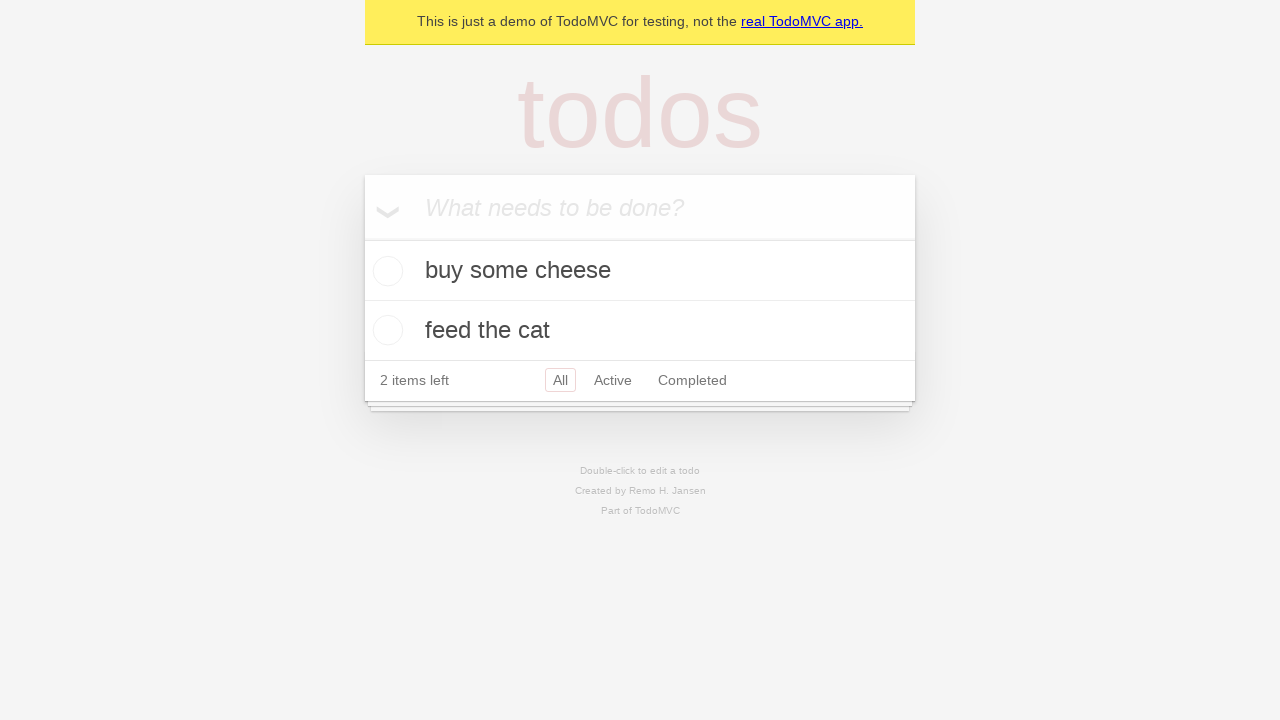

Filled todo input with 'book a doctors appointment' on internal:attr=[placeholder="What needs to be done?"i]
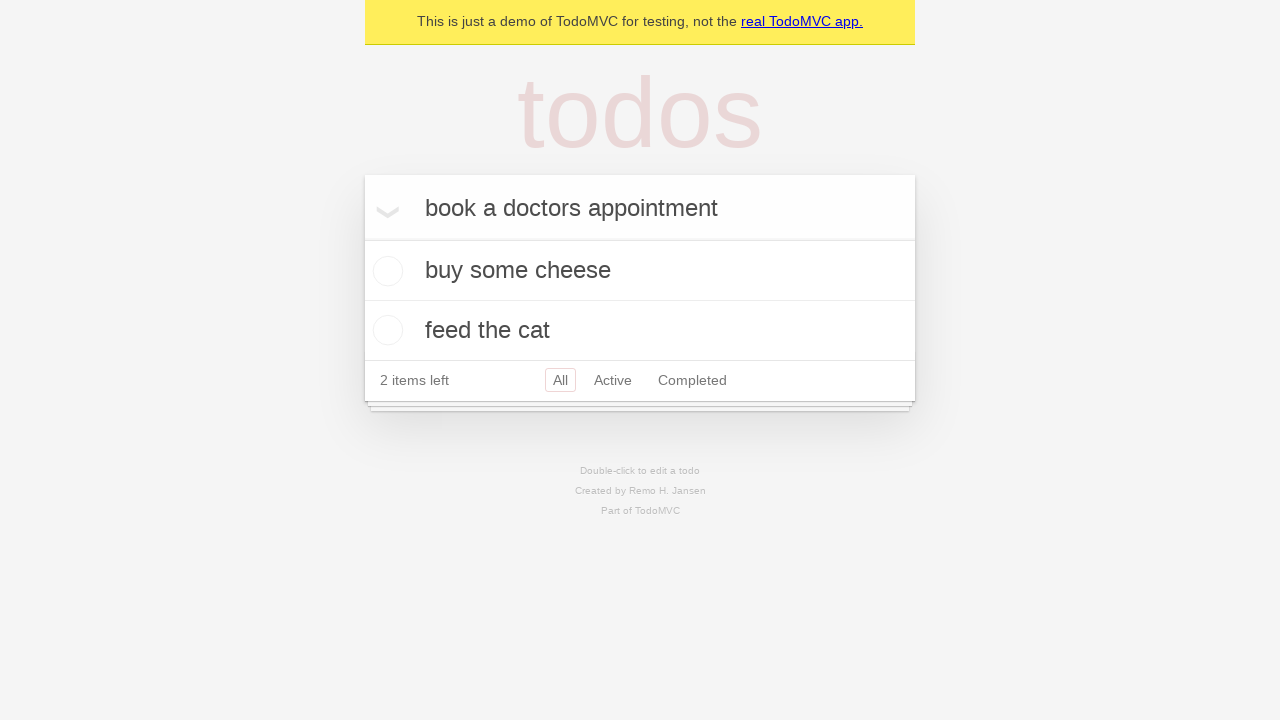

Pressed Enter to add third todo on internal:attr=[placeholder="What needs to be done?"i]
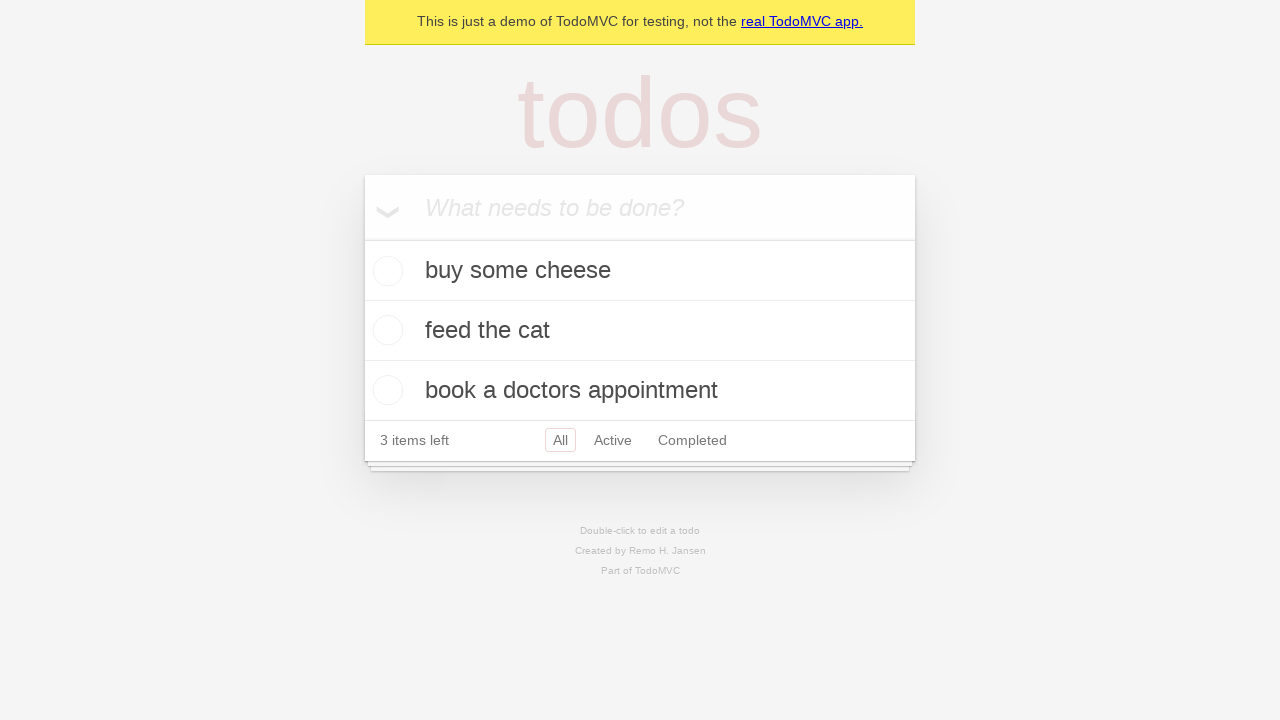

Checked 'Mark all as complete' toggle to mark all todos as complete at (362, 238) on internal:label="Mark all as complete"i
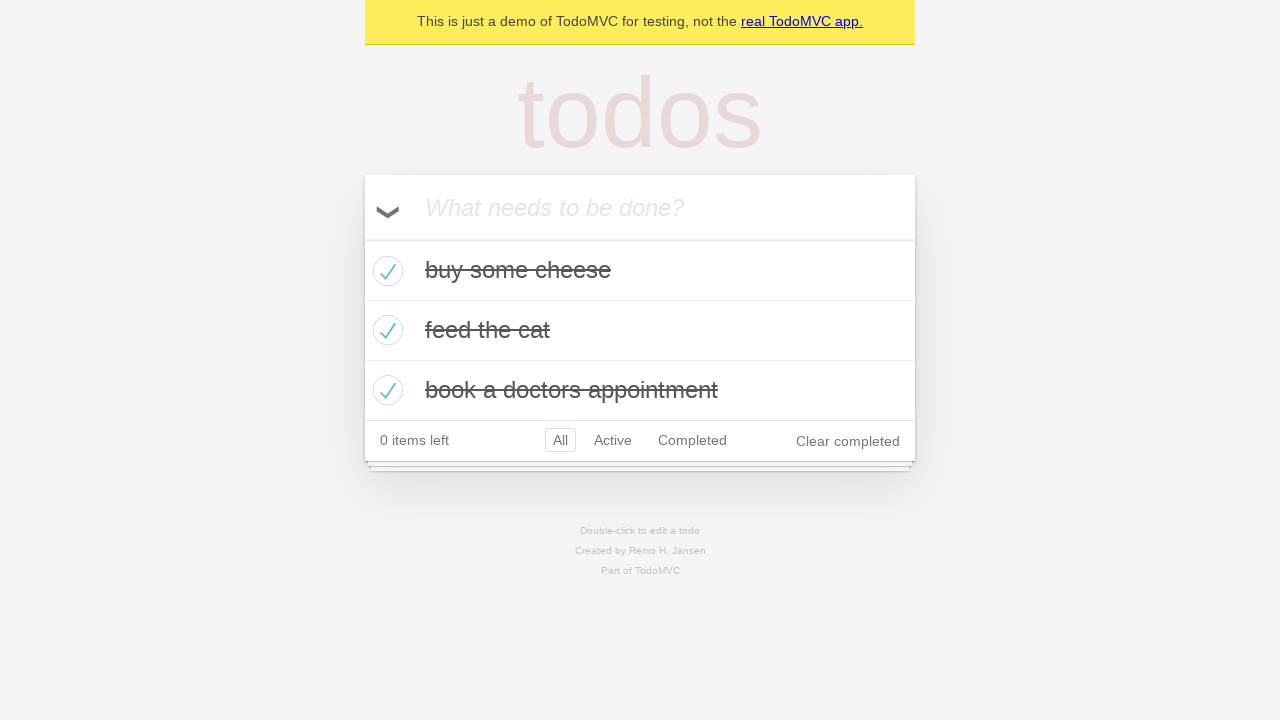

Unchecked 'Mark all as complete' toggle to clear complete state of all todos at (362, 238) on internal:label="Mark all as complete"i
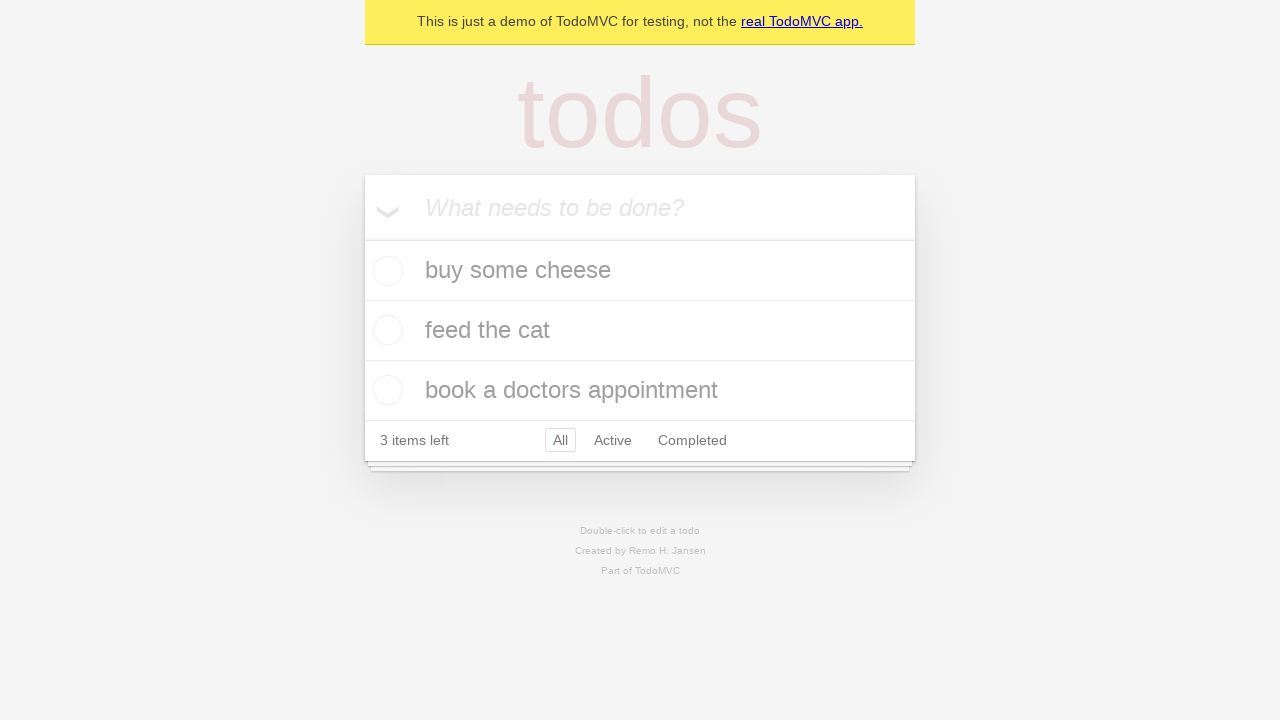

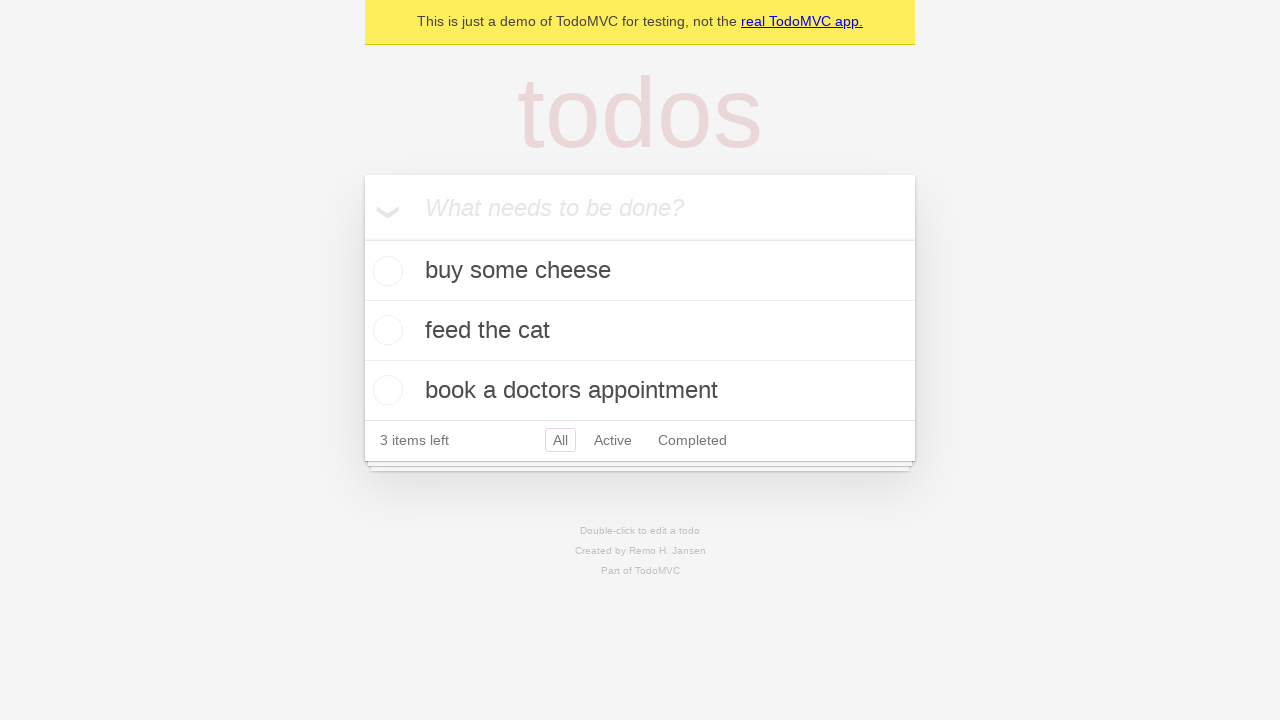